Tests error message display when entering an invalid number in the number input field and submitting the form

Starting URL: https://kristinek.github.io/site/tasks/enter_a_number

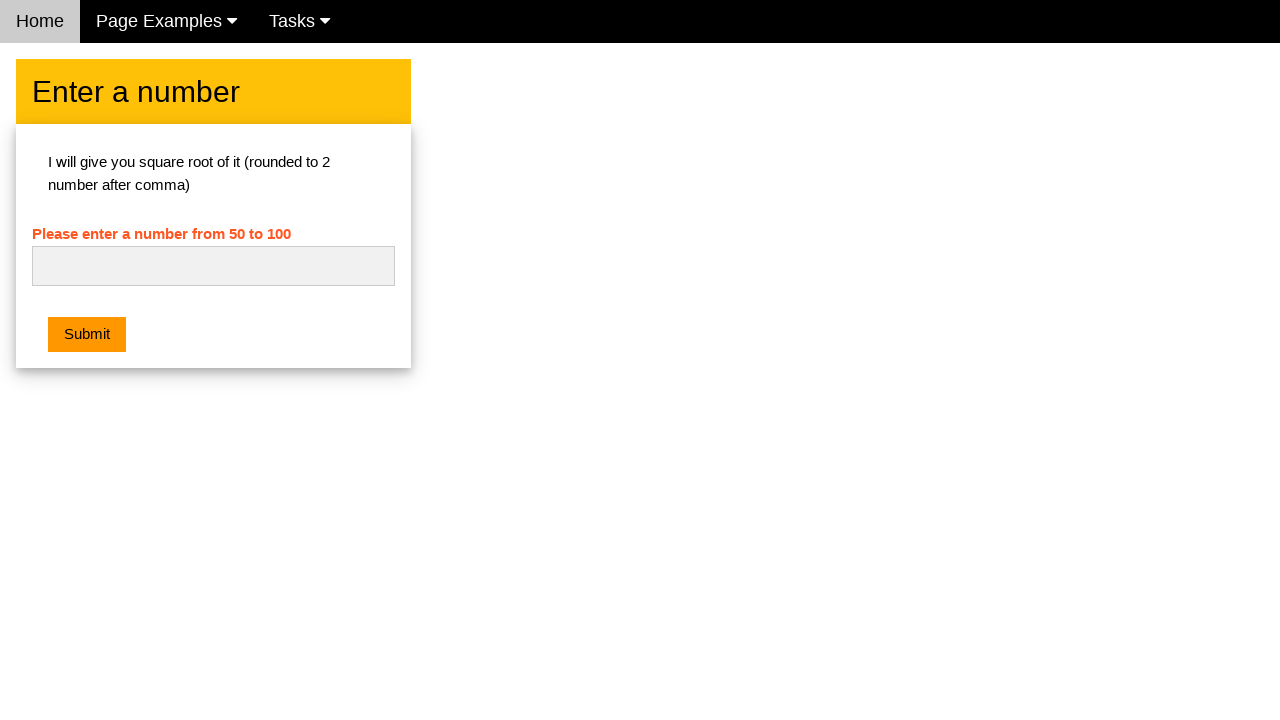

Cleared the number input field on #numb
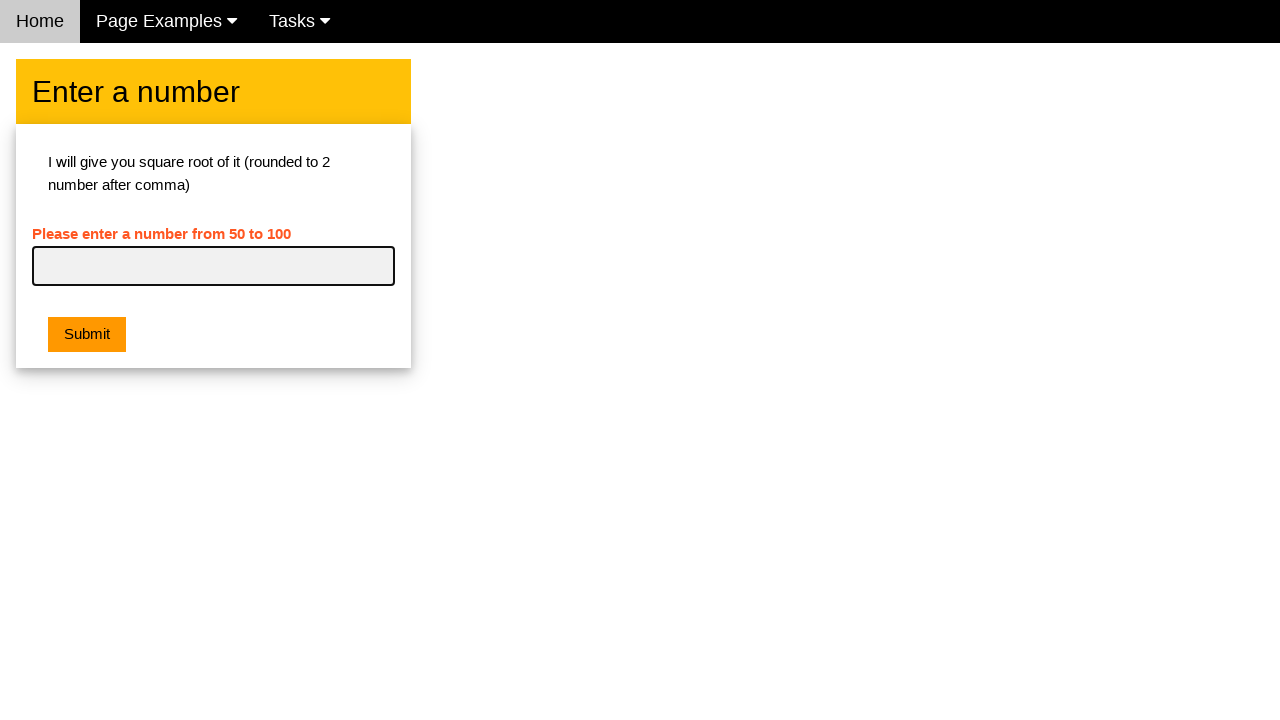

Clicked the submit button at (87, 335) on .w3-orange
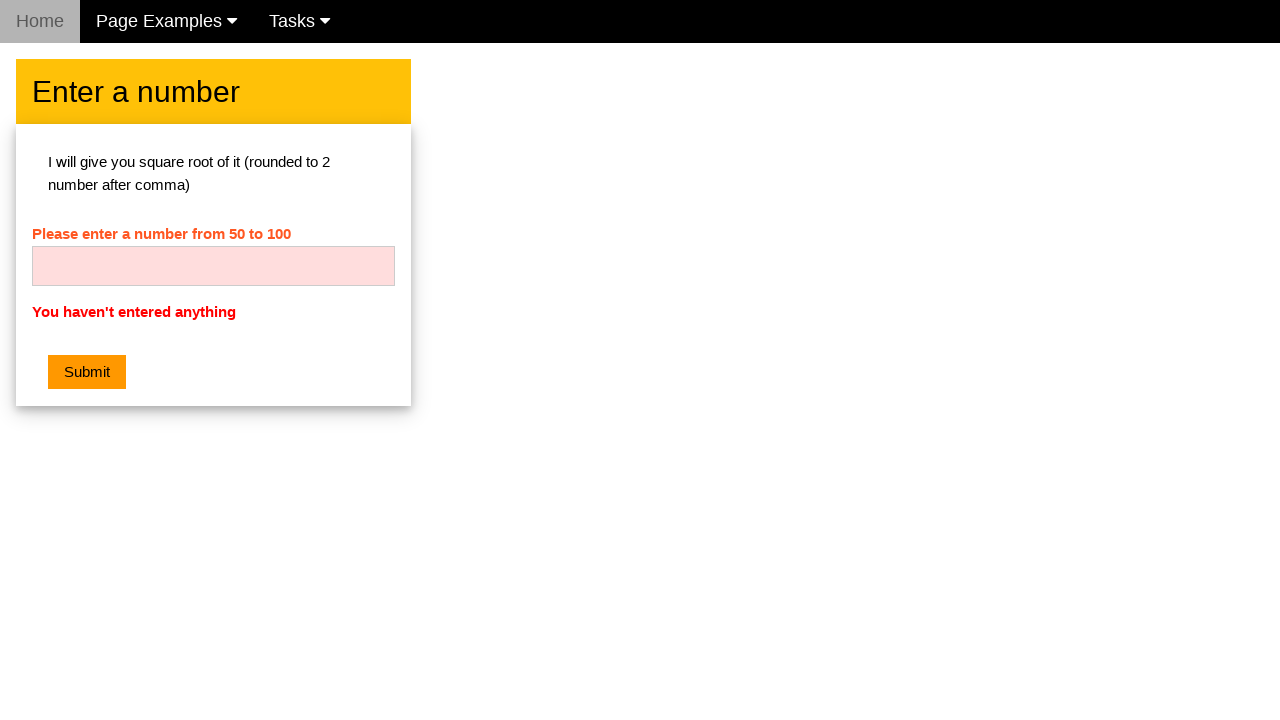

Error message element appeared on the page
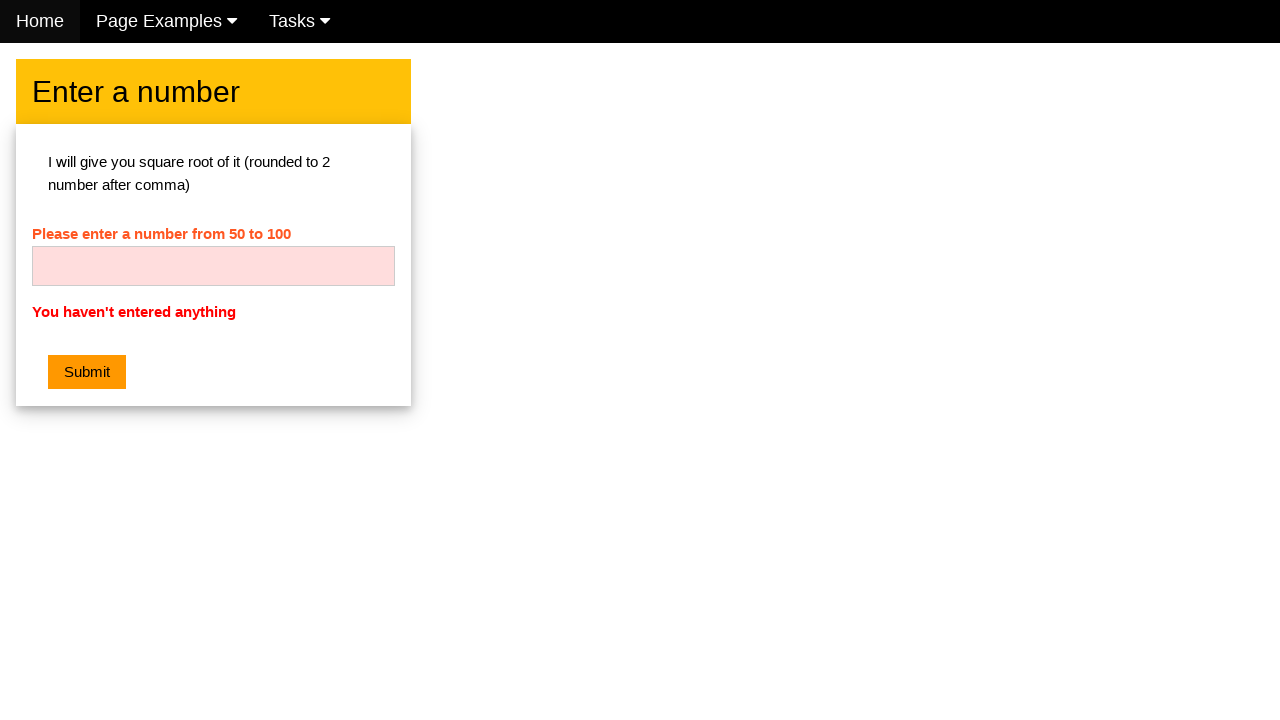

Located the error message element
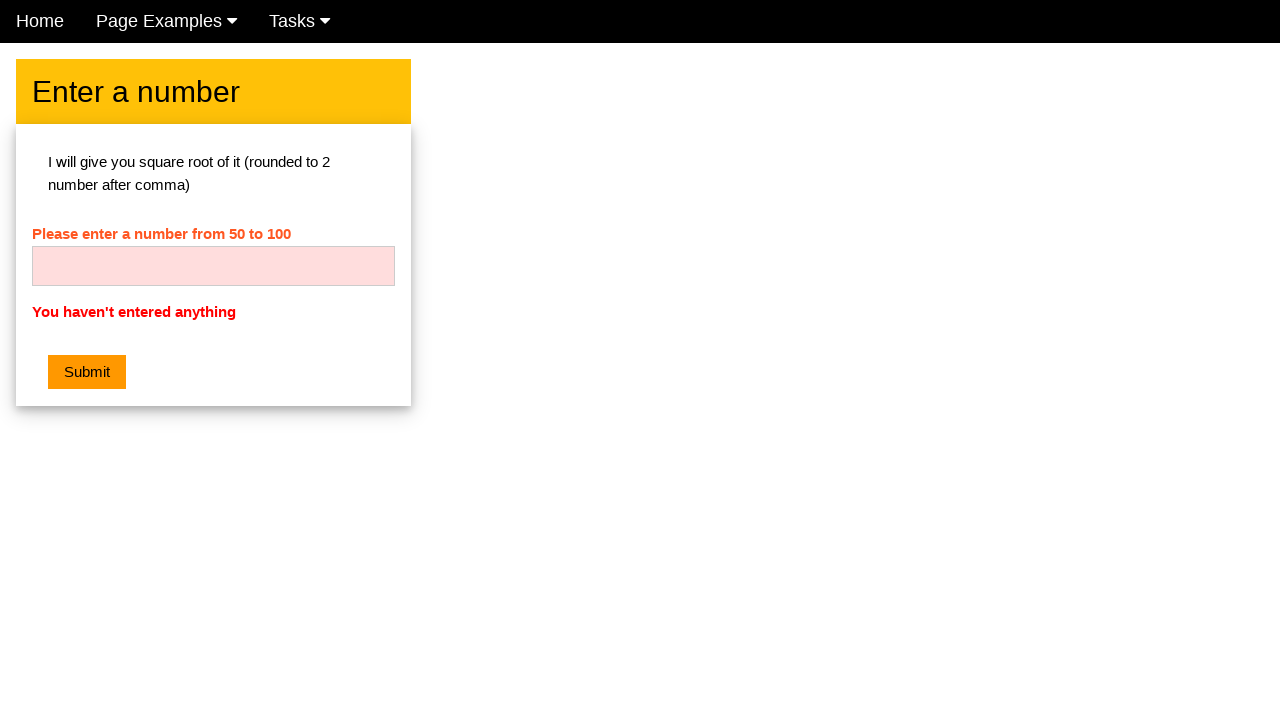

Verified error message is visible
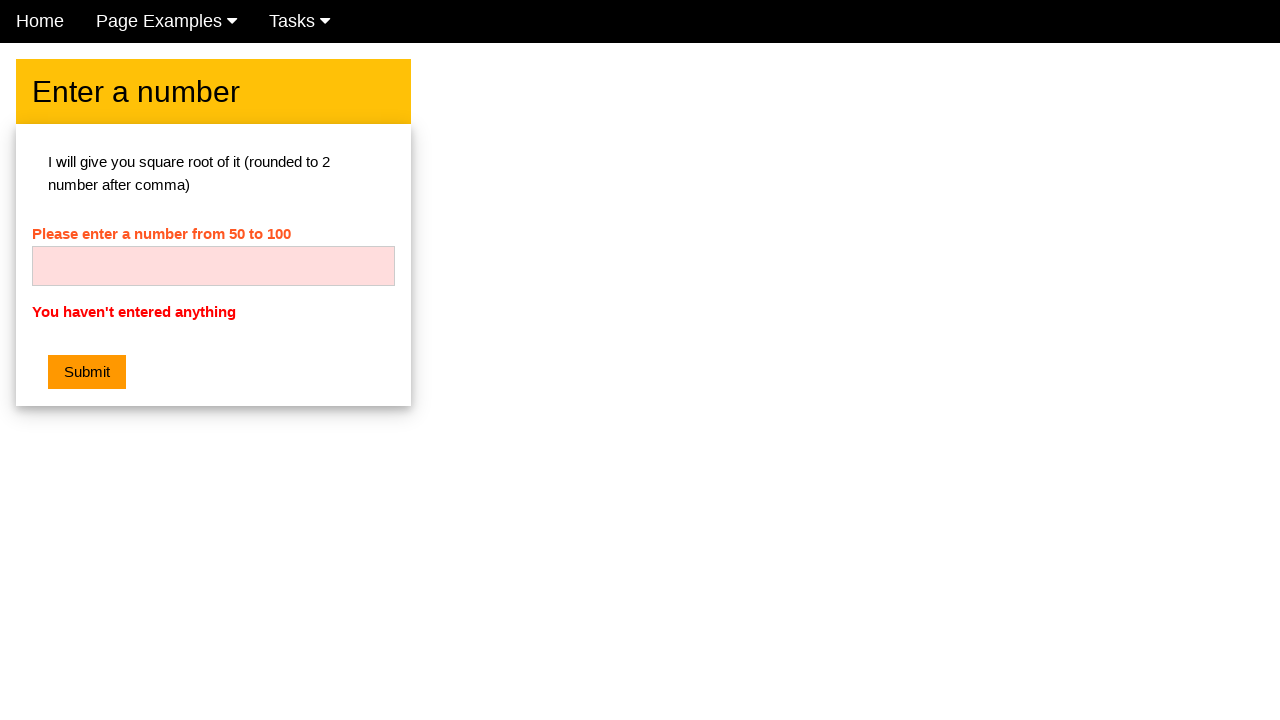

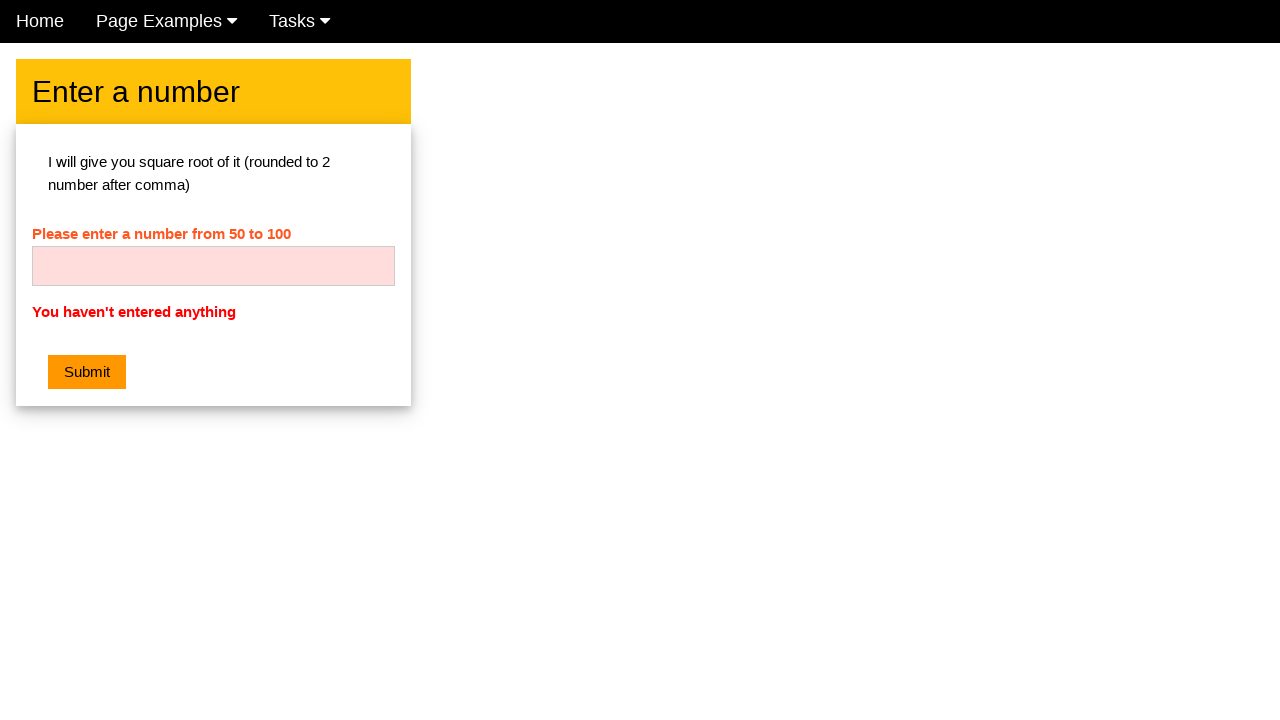